Tests date picker functionality on EaseMyTrip website by selecting a date one week from today

Starting URL: https://www.easemytrip.com/

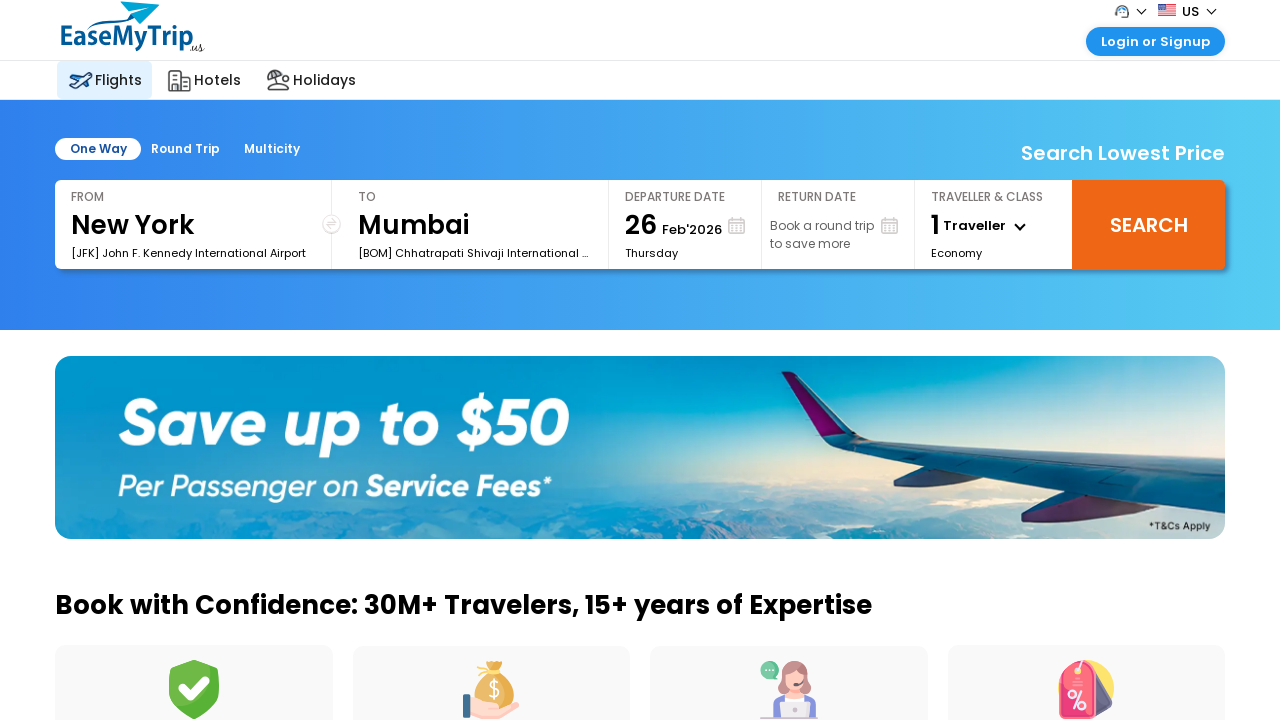

Clicked on departure date field to open date picker at (713, 222) on #ddate
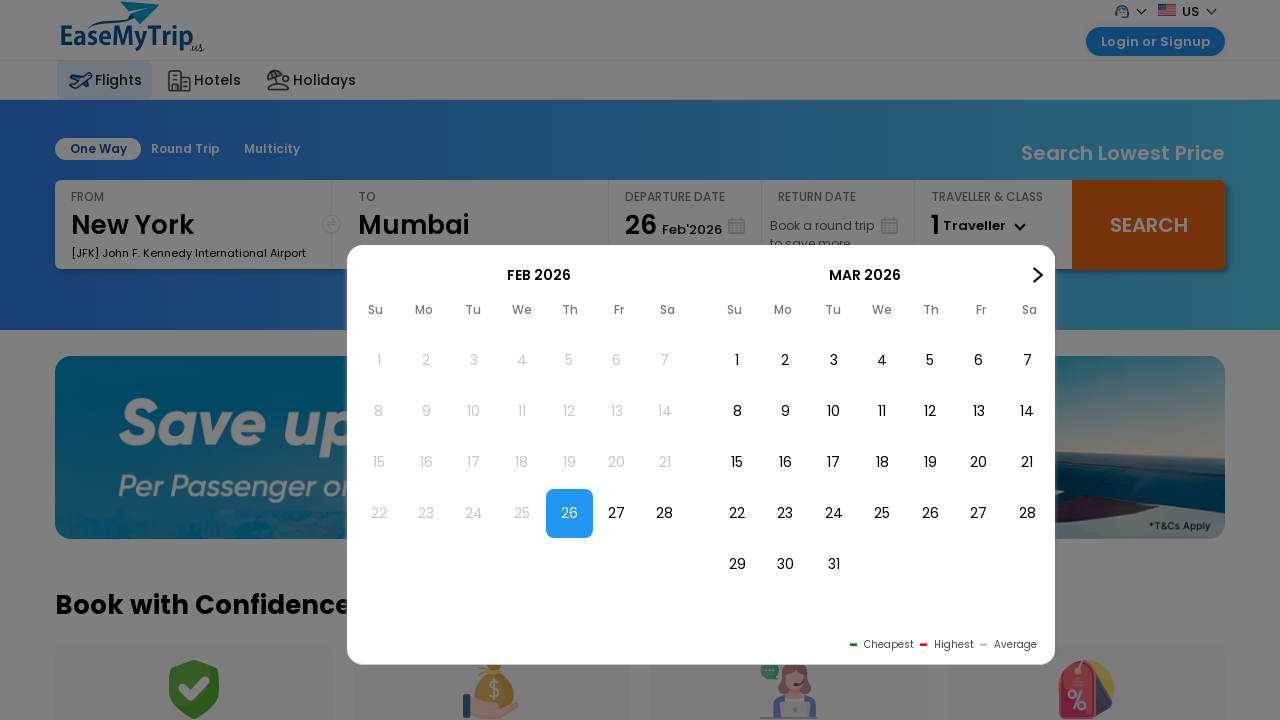

Selected date from calendar: 5 Mar 2026 (one week from today) at (930, 360) on //div[text()='Mar 2026']/../..//li[text()='5']
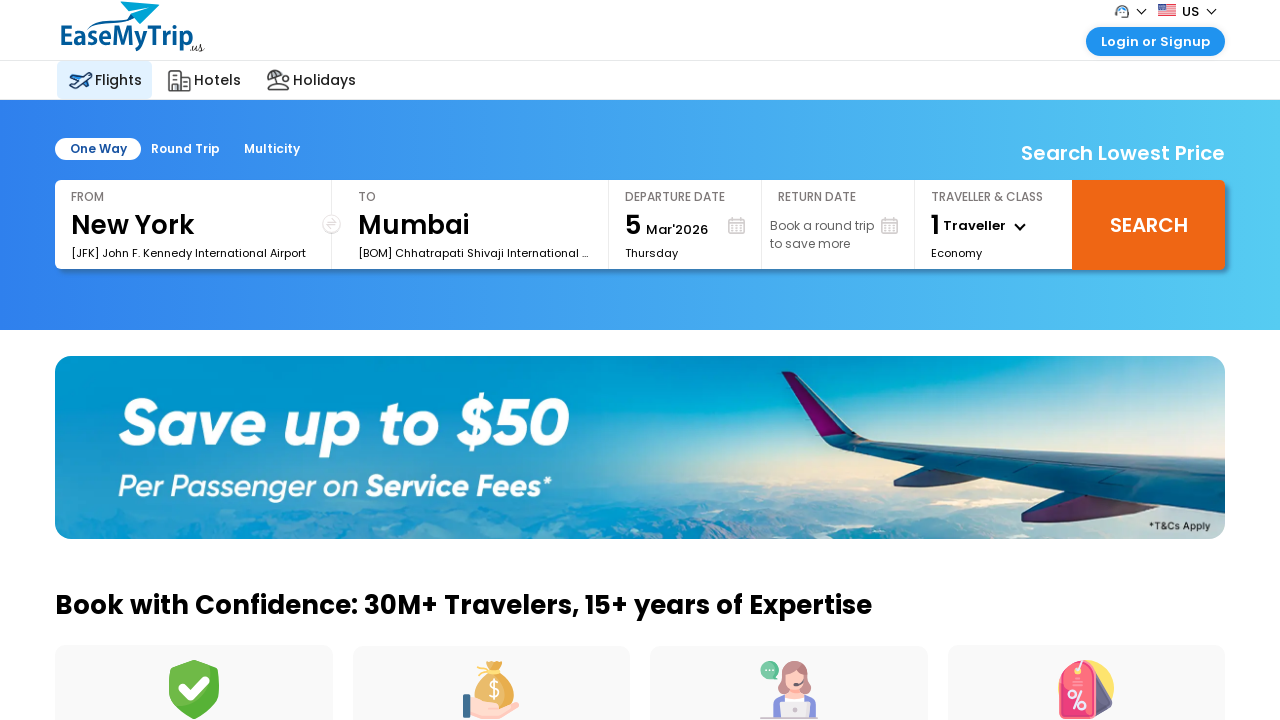

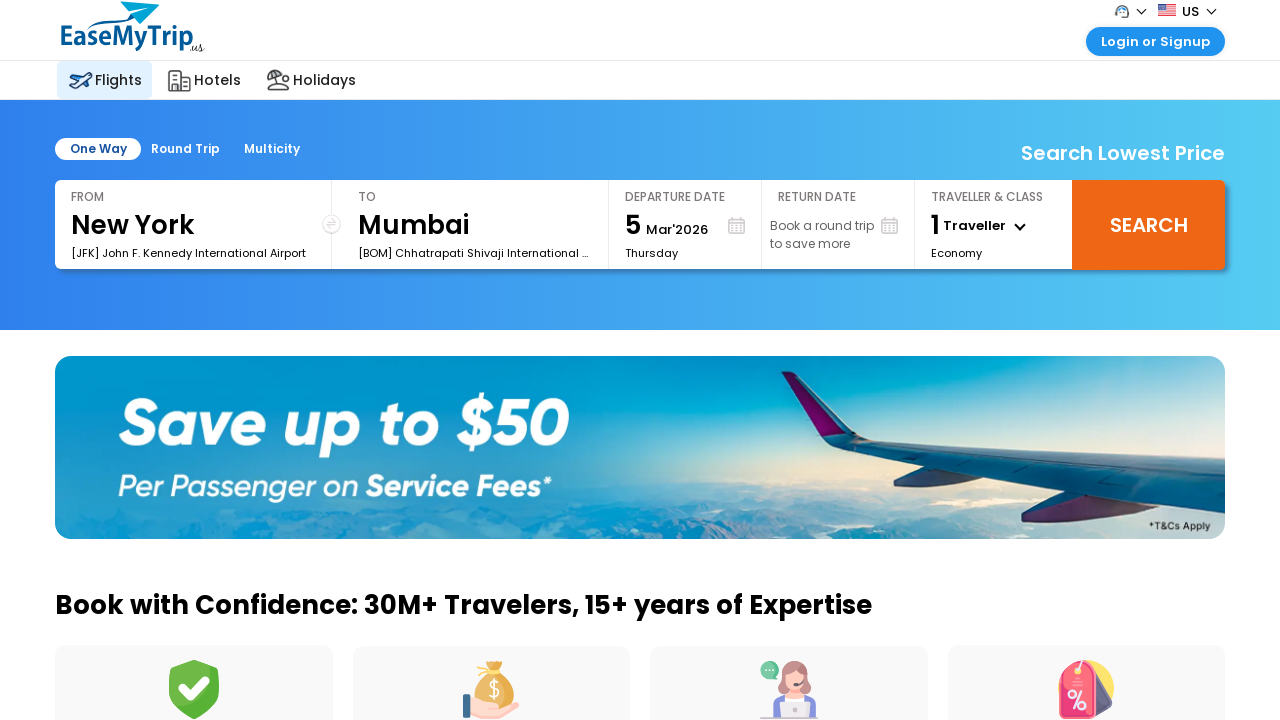